Tests a practice automation form by navigating to the GUI Elements page, filling out form fields (name, email, phone, address), selecting gender radio buttons, and checking day checkboxes.

Starting URL: https://testautomationpractice.blogspot.com/

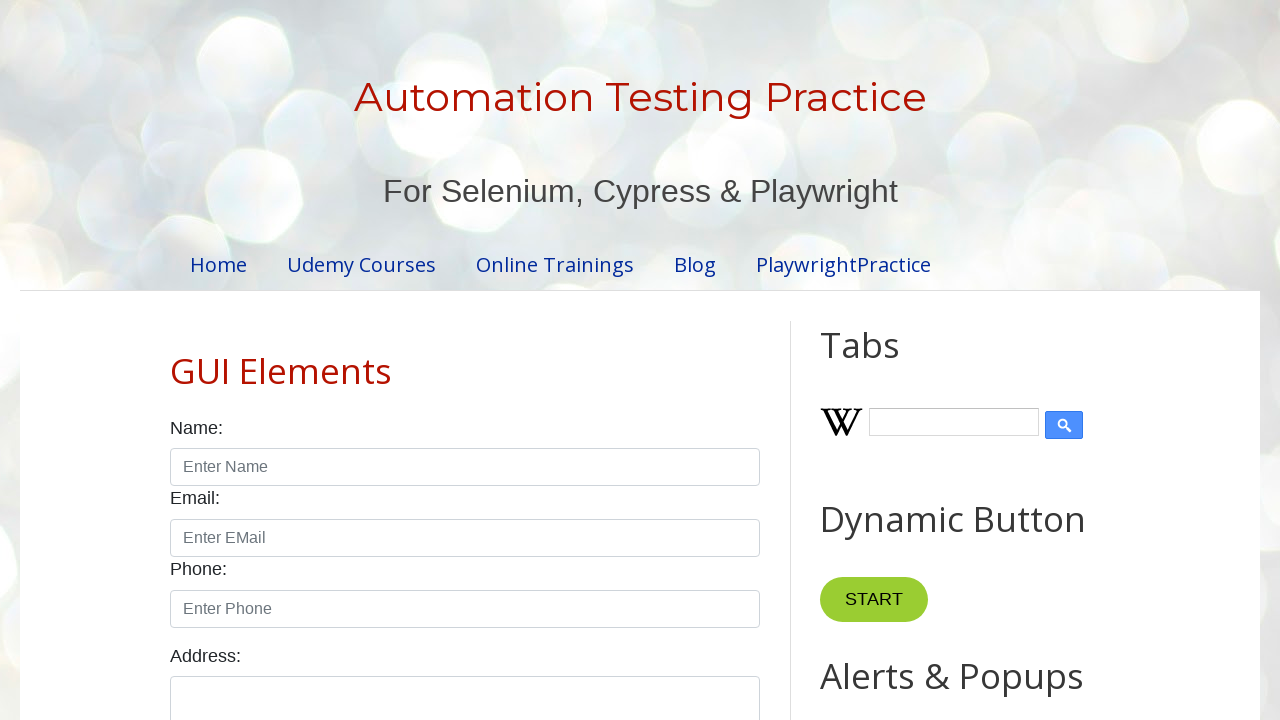

Page loaded and header span verified
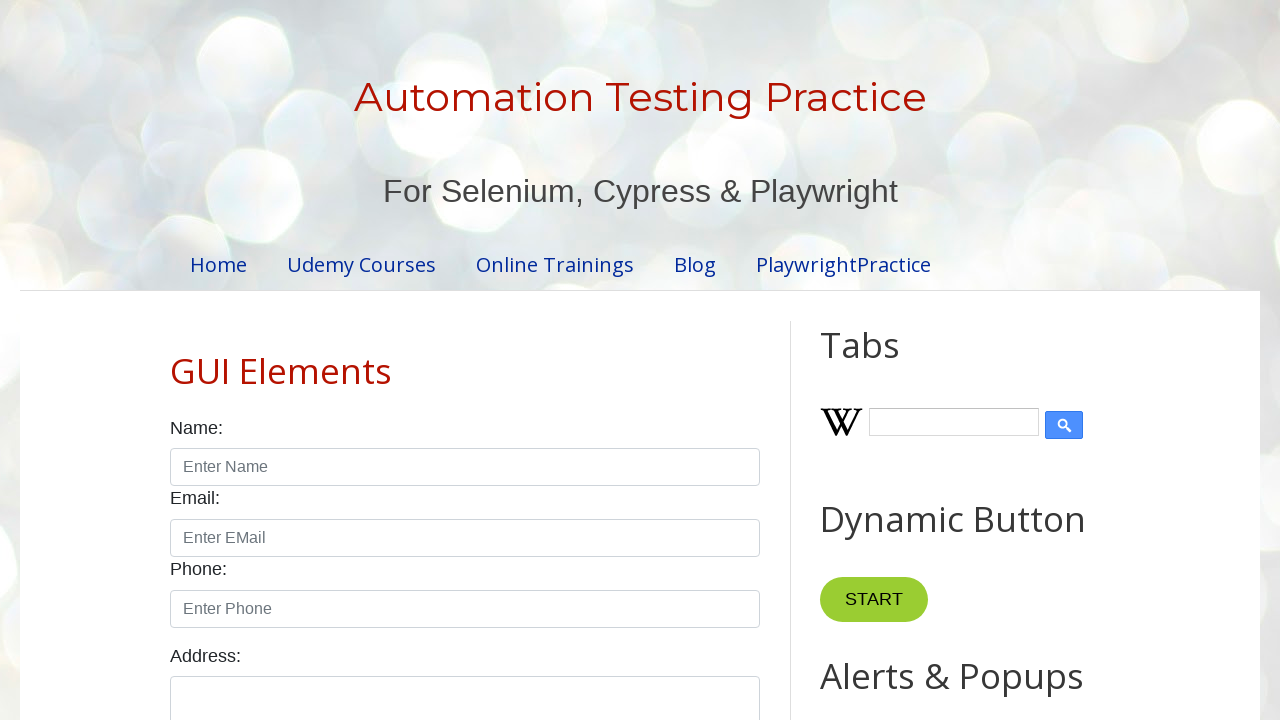

Clicked on 'GUI Elements' link at (281, 371) on text=GUI Elements
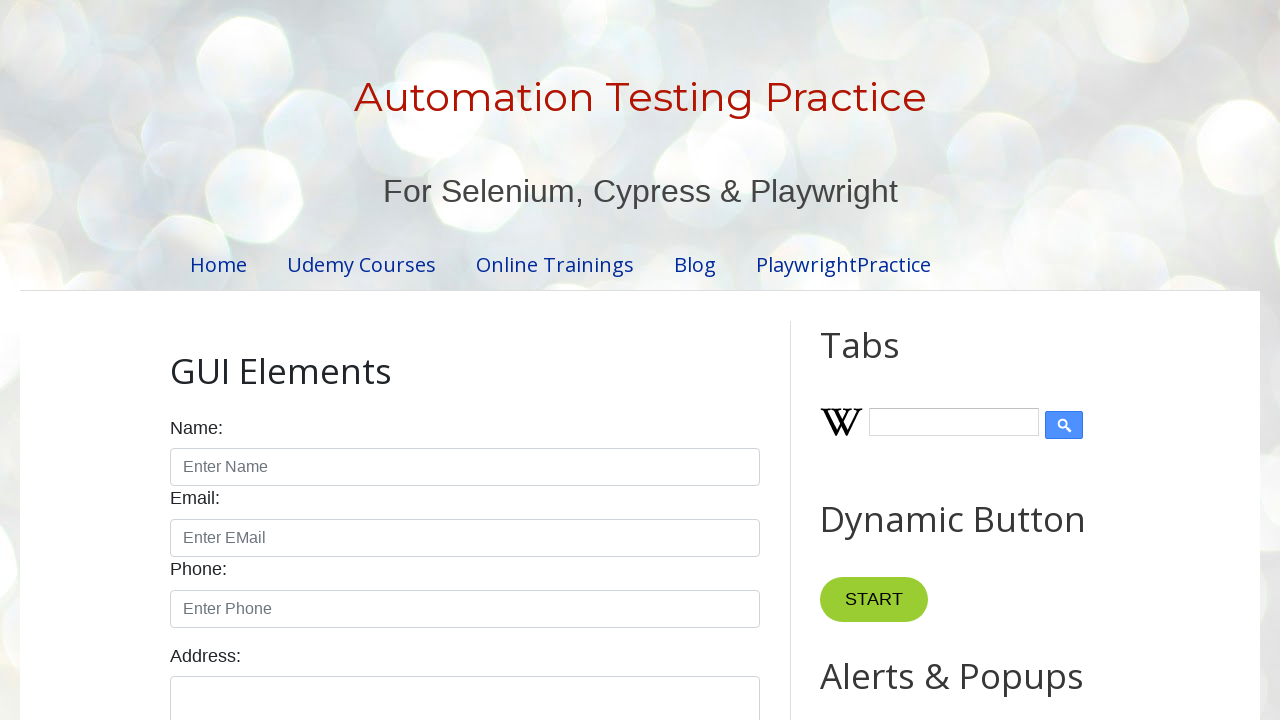

Navigated to automation form page
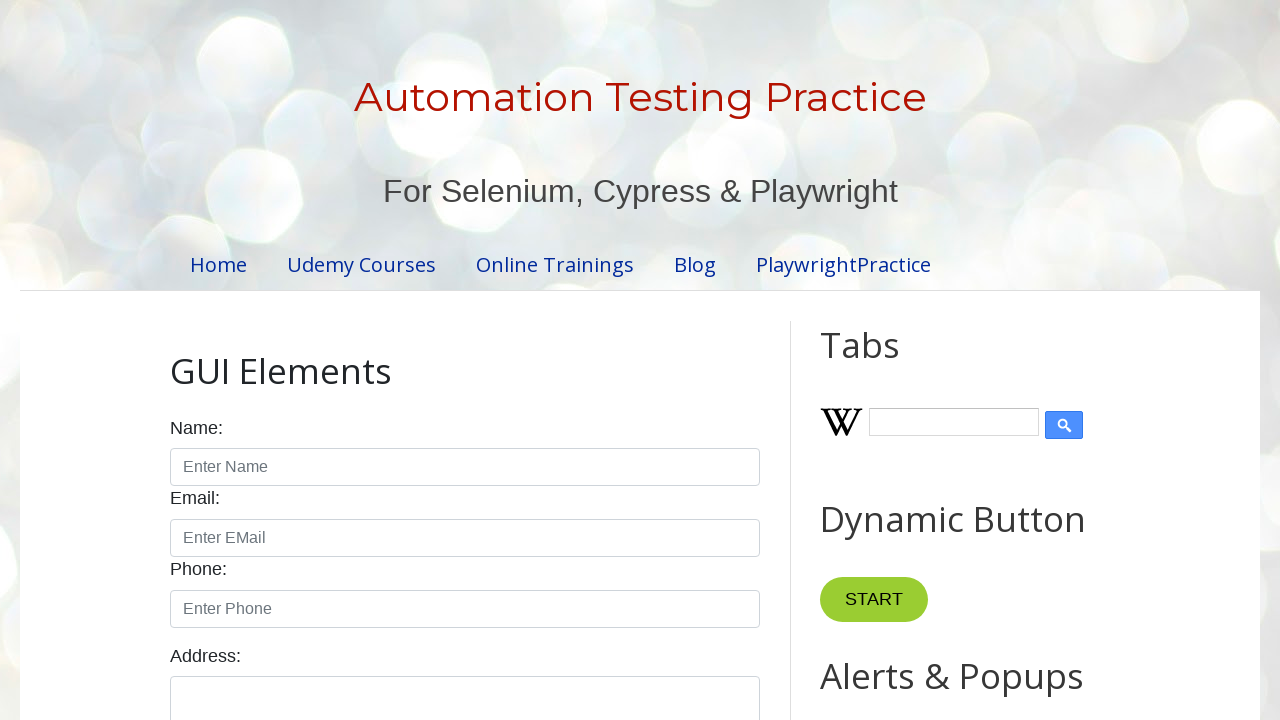

Filled Name field with 'John Doe' on #name
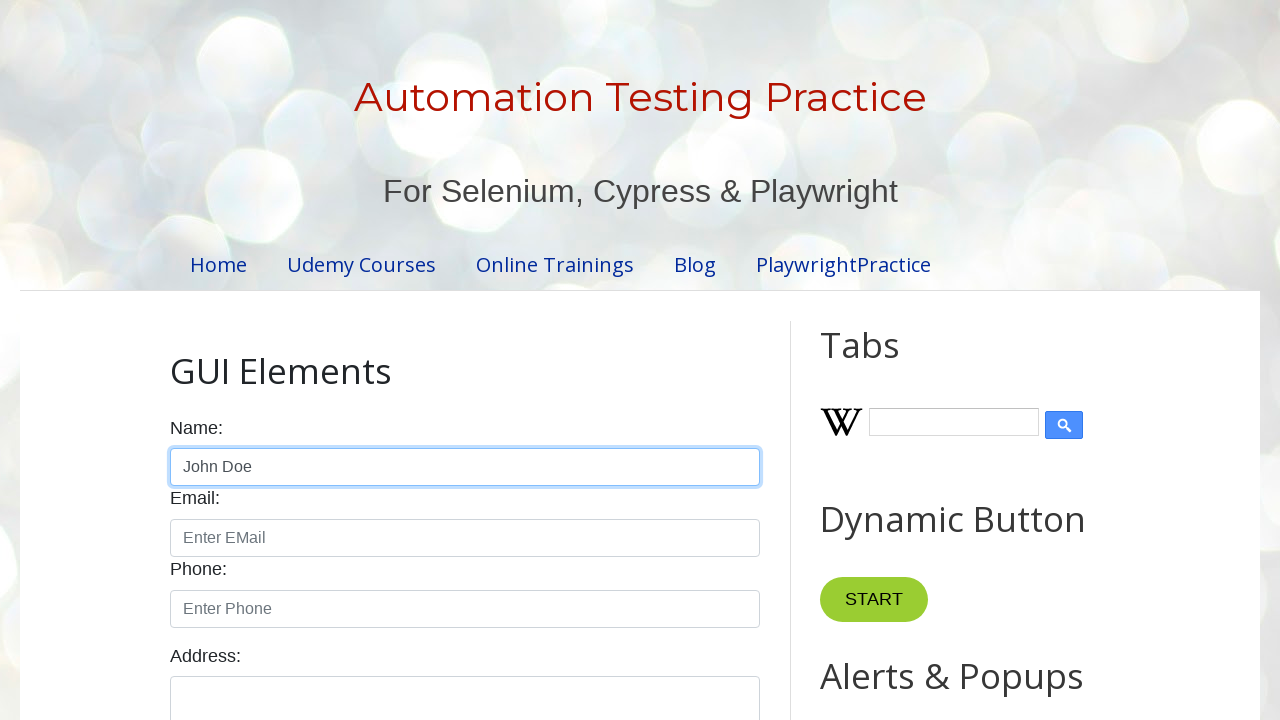

Filled Email field with 'automationpracticeblog@gmail.com' on #email
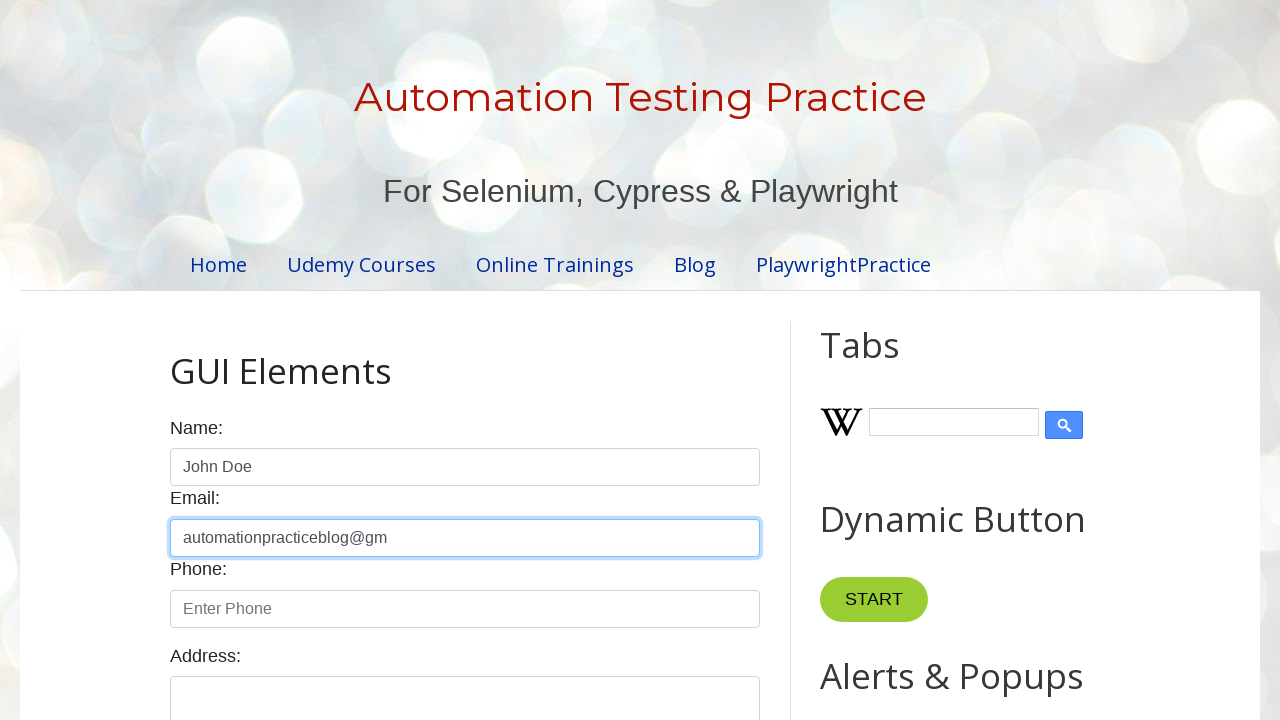

Filled Phone field with '0123456789' on #phone
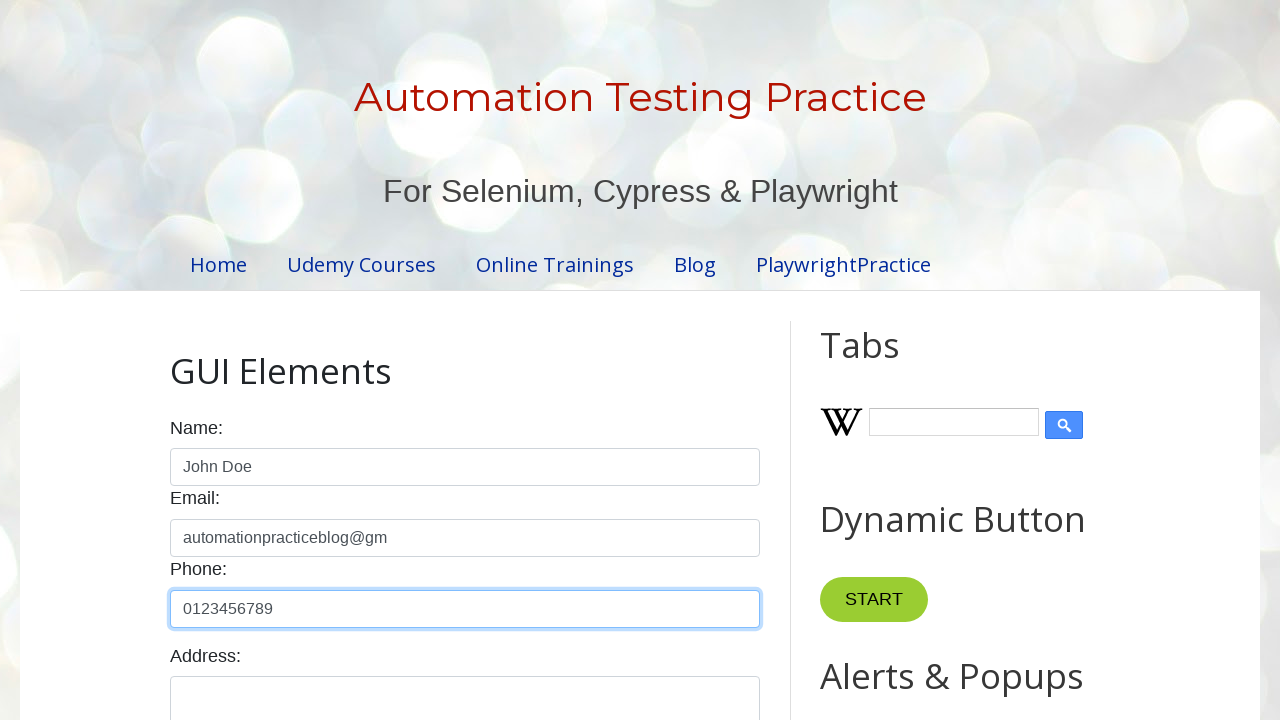

Filled Address field with '1 United Kingdom Street, UT1 2KD' on #textarea
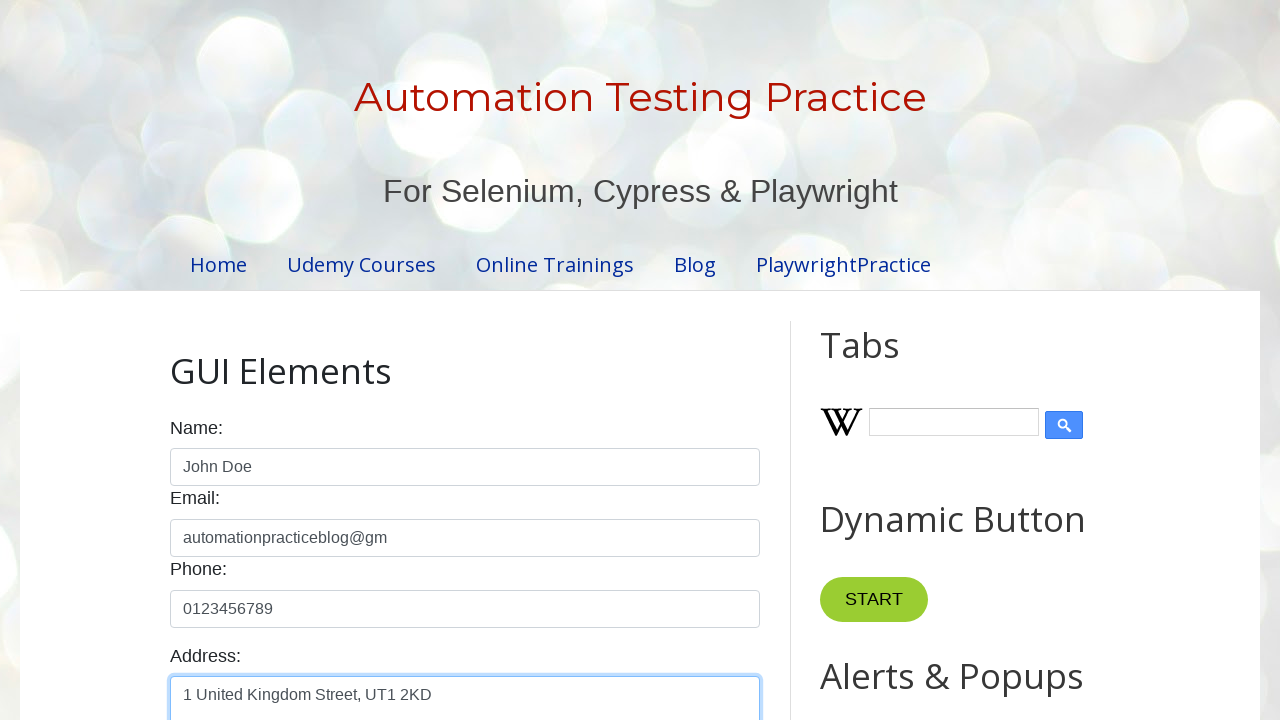

Selected Male radio button at (176, 360) on #male
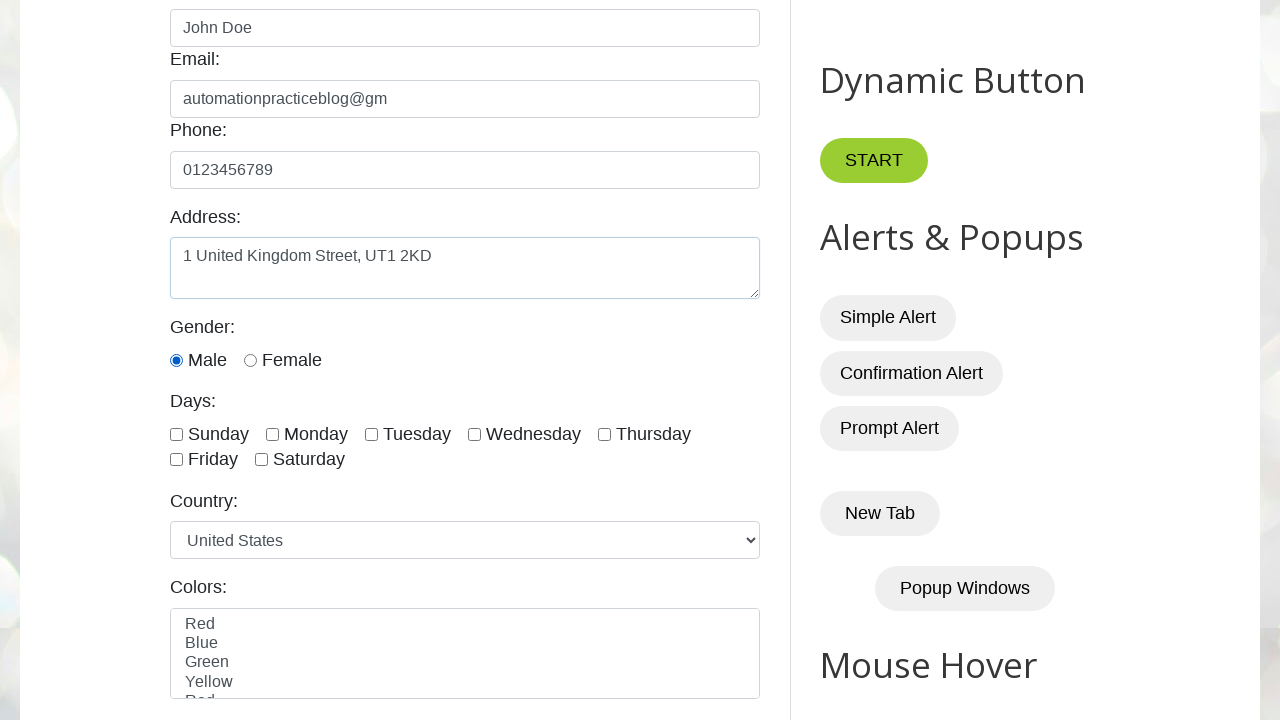

Selected Female radio button at (250, 360) on #female
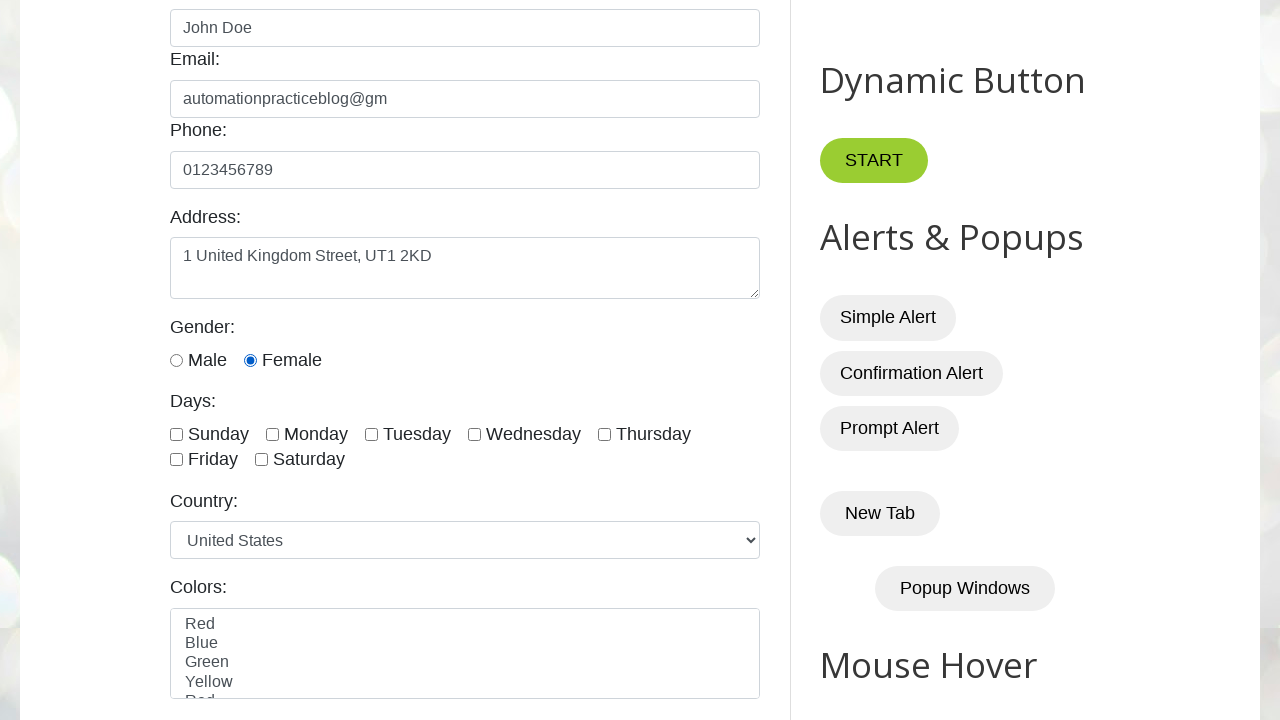

Checked Sunday checkbox at (176, 434) on #sunday
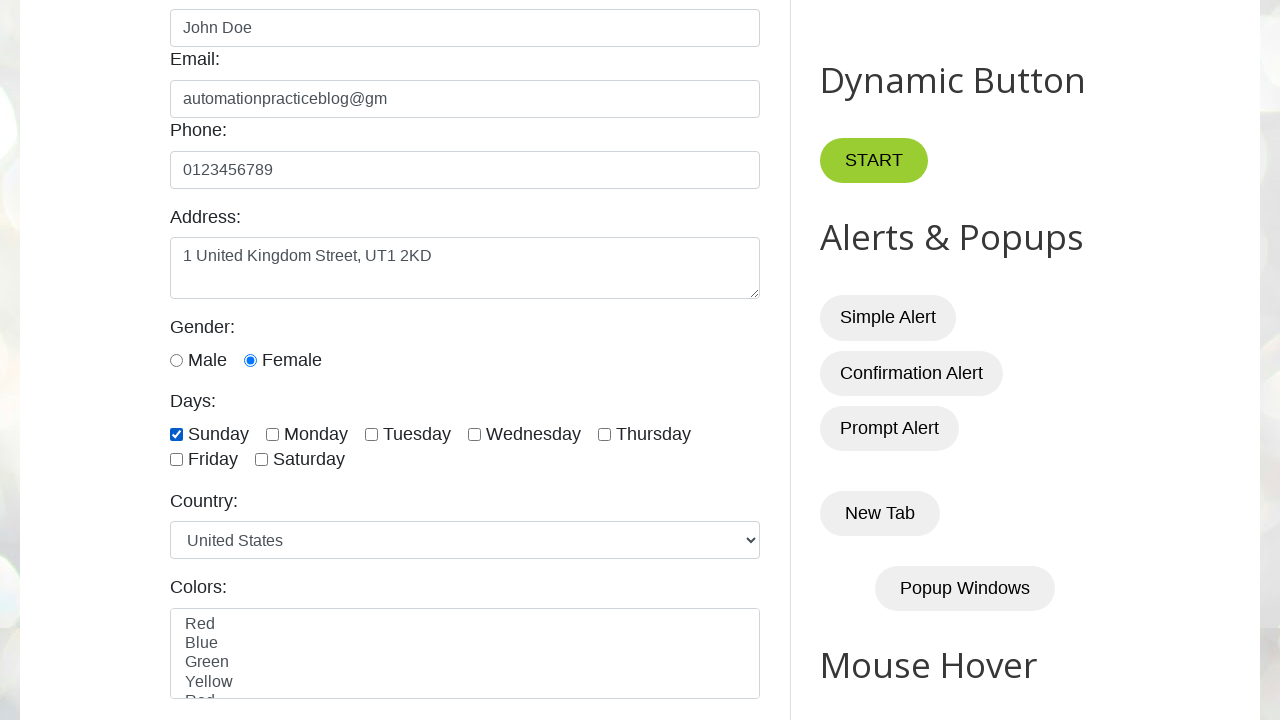

Checked Wednesday checkbox at (474, 434) on #wednesday
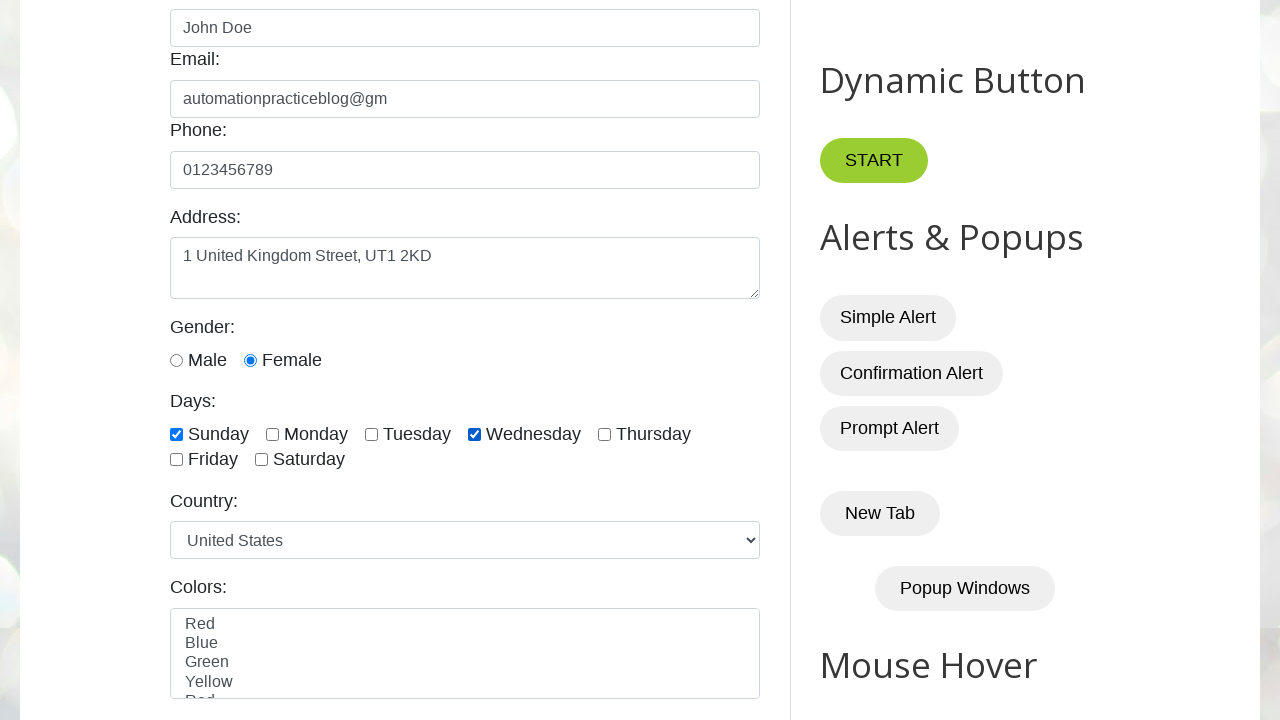

Checked Friday checkbox at (176, 460) on #friday
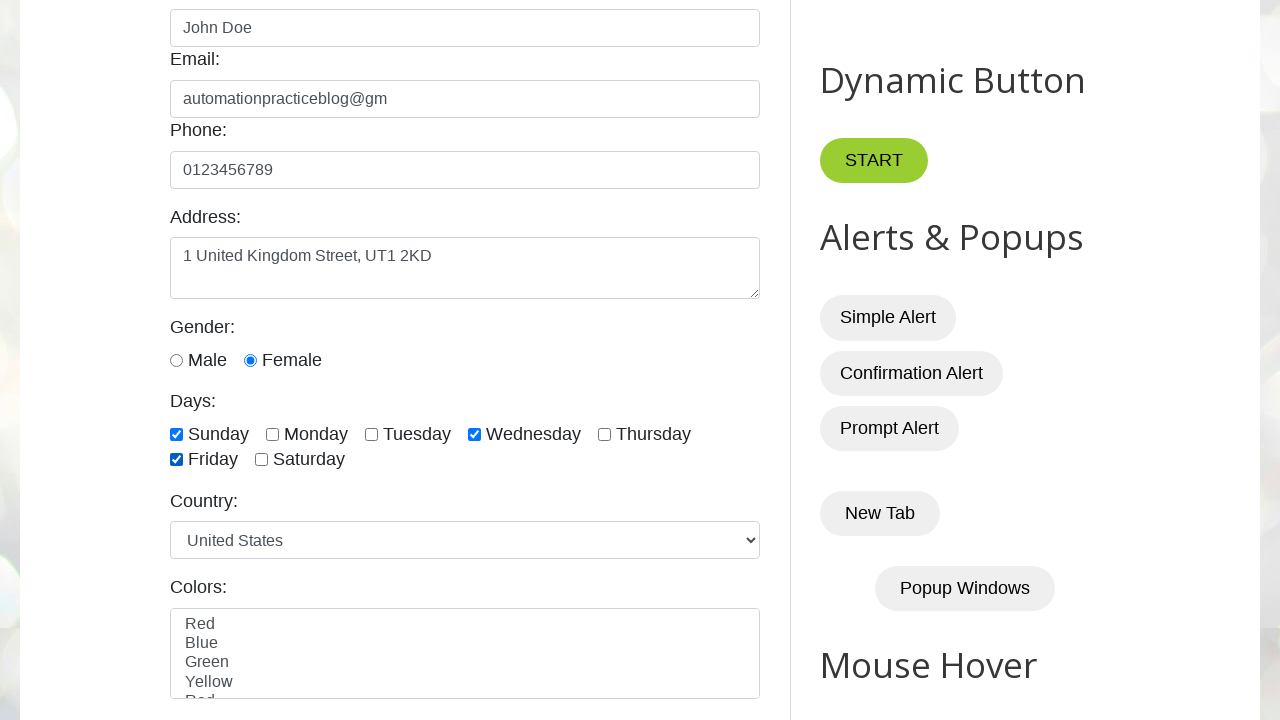

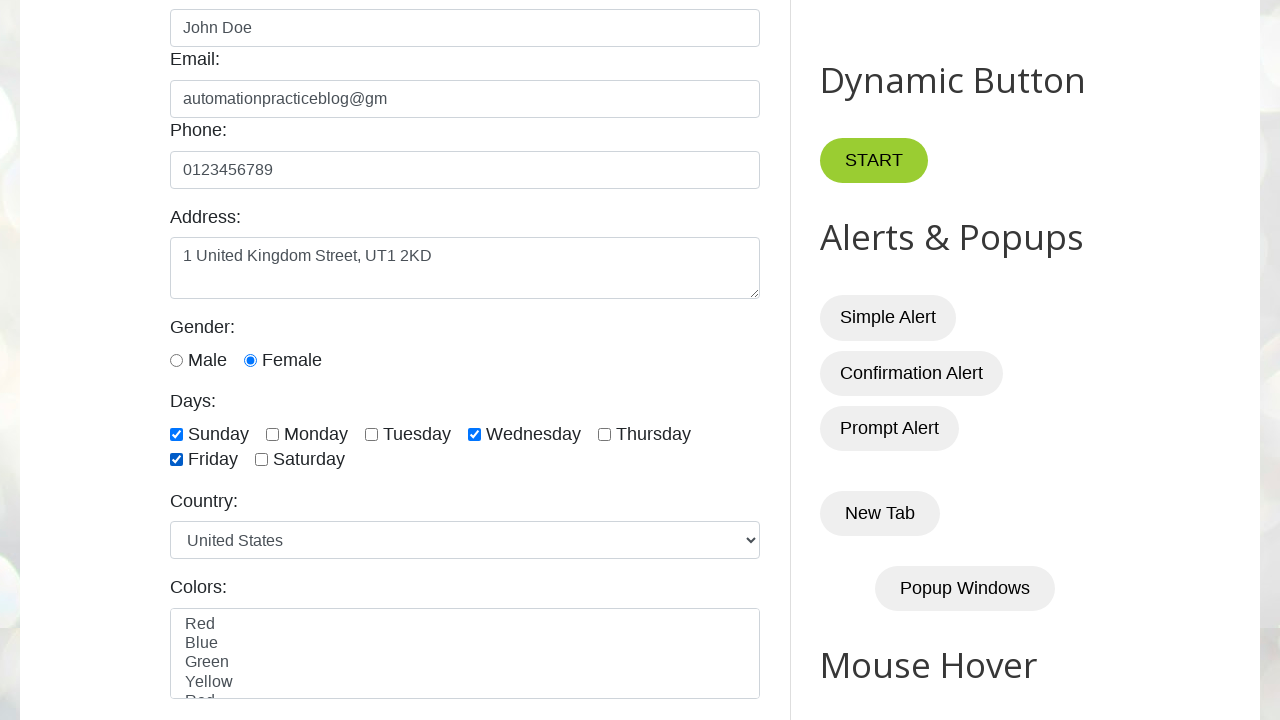